Tests file download functionality by clicking a download button and waiting for the download to start

Starting URL: http://demo.automationtesting.in/FileDownload.html

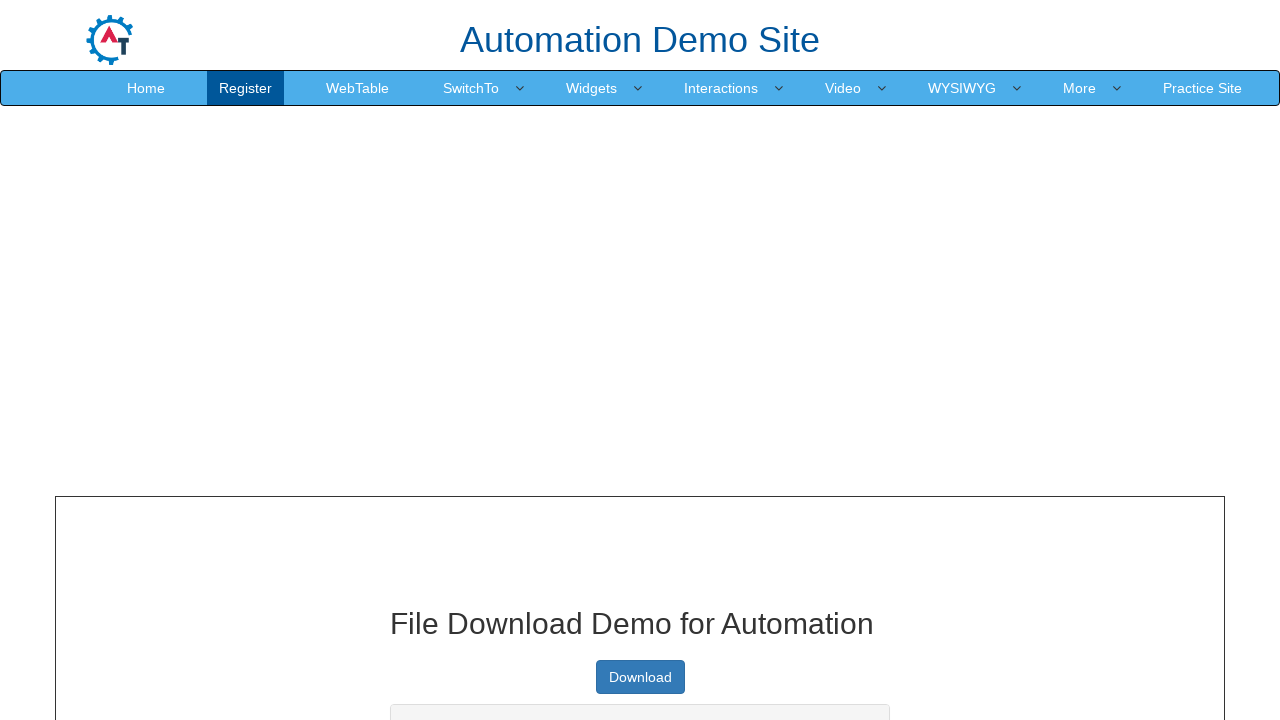

Navigated to file download demo page
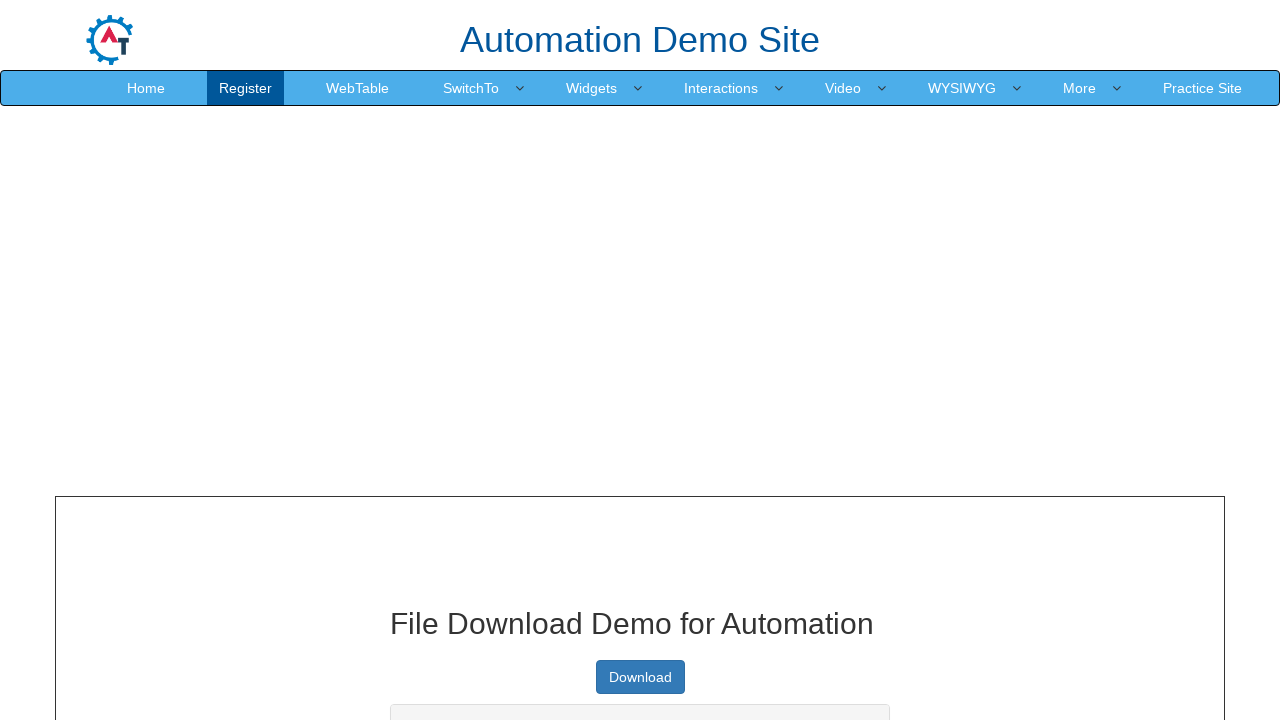

Clicked download button and file download started at (640, 677) on xpath=//html/body/section/div[1]/div/div/div[1]/a
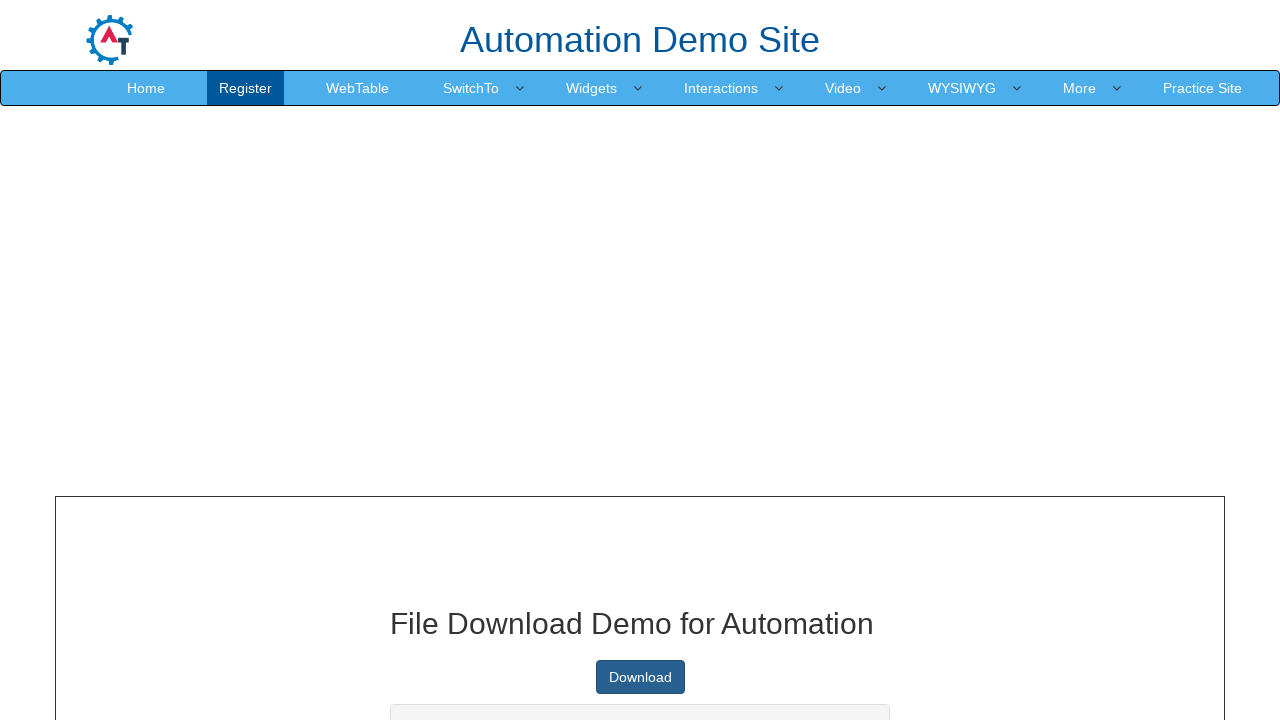

File download completed and download object obtained
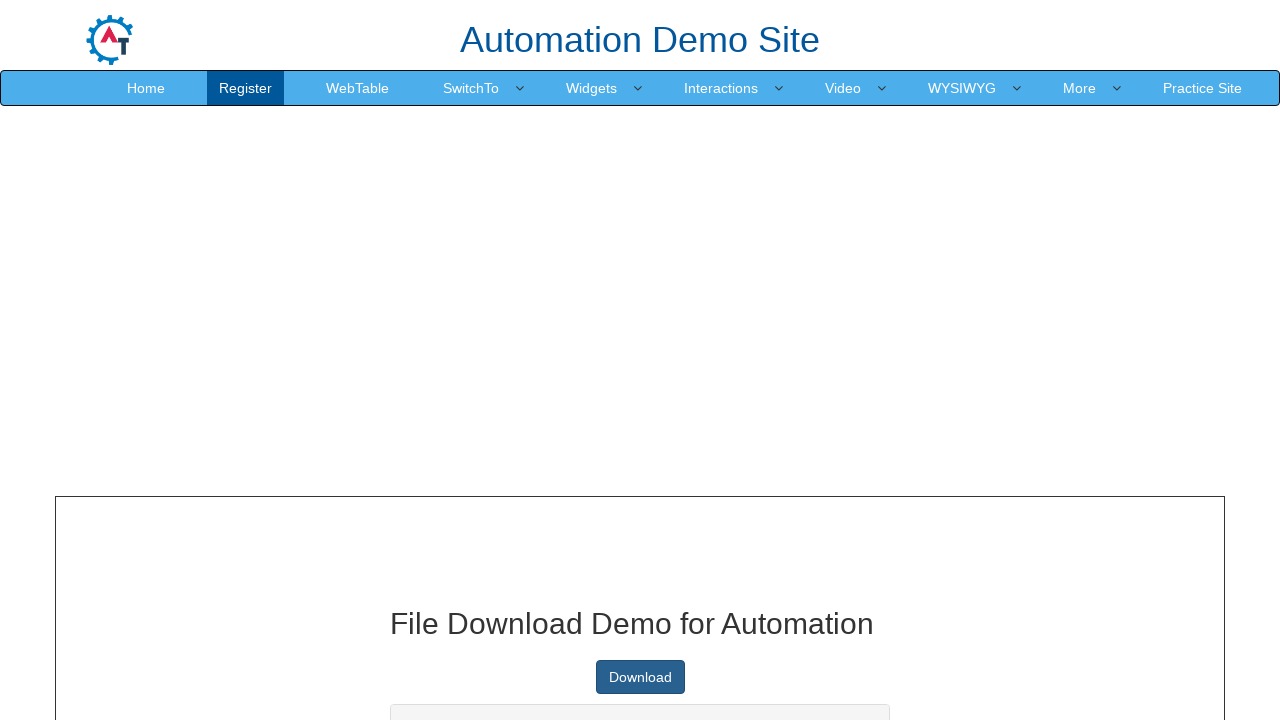

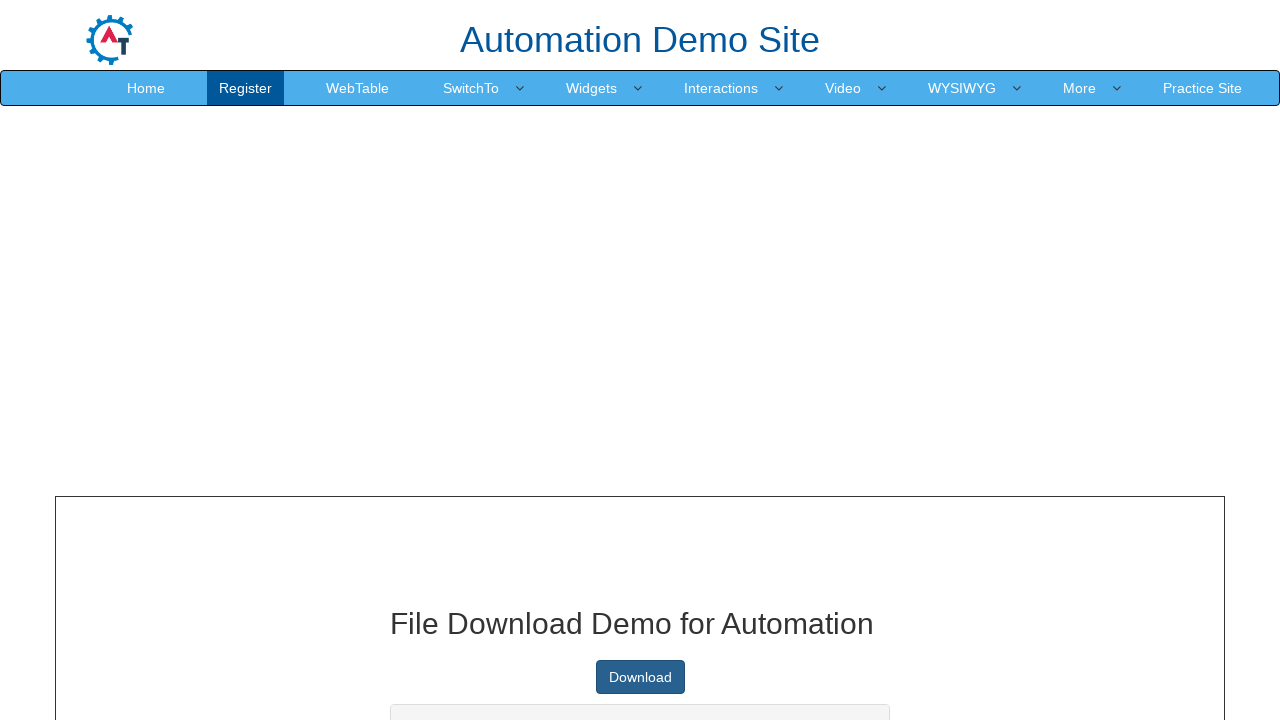